Navigates to a Pusan university page and interacts with a building dropdown selector by selecting the second option.

Starting URL: https://onestop.pusan.ac.kr/page?menuCD=000000000000368

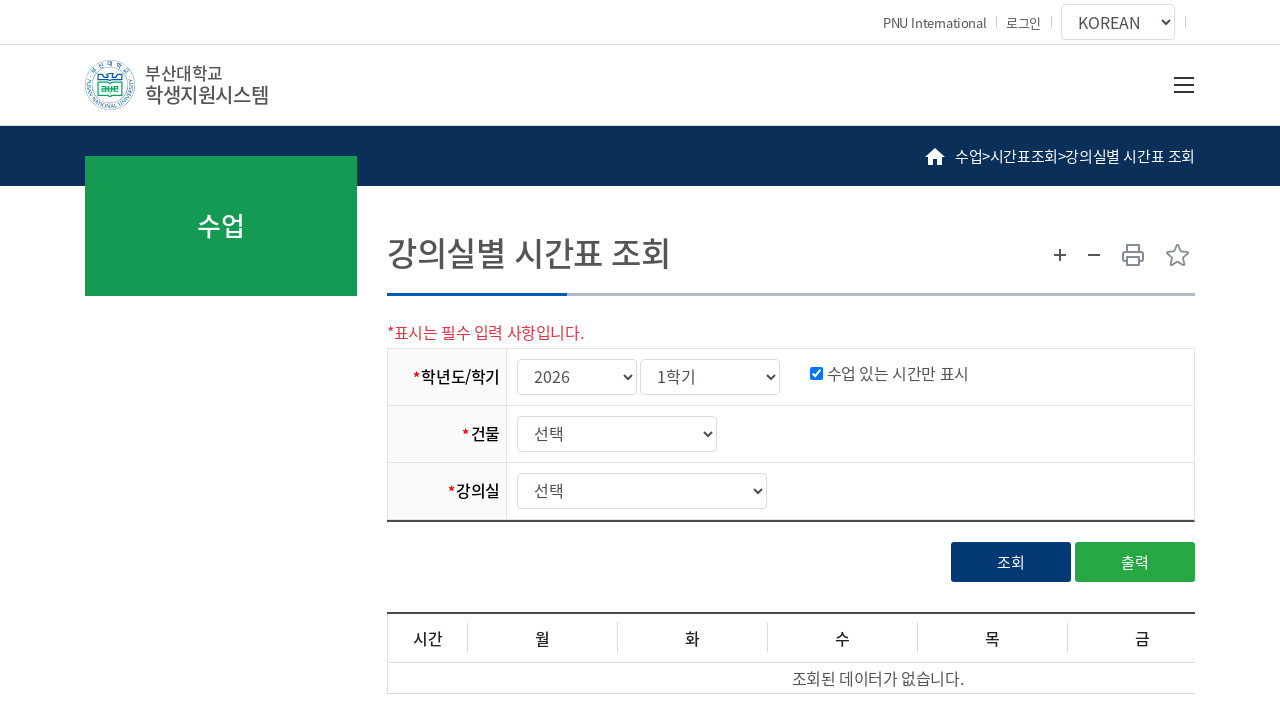

Building dropdown selector loaded
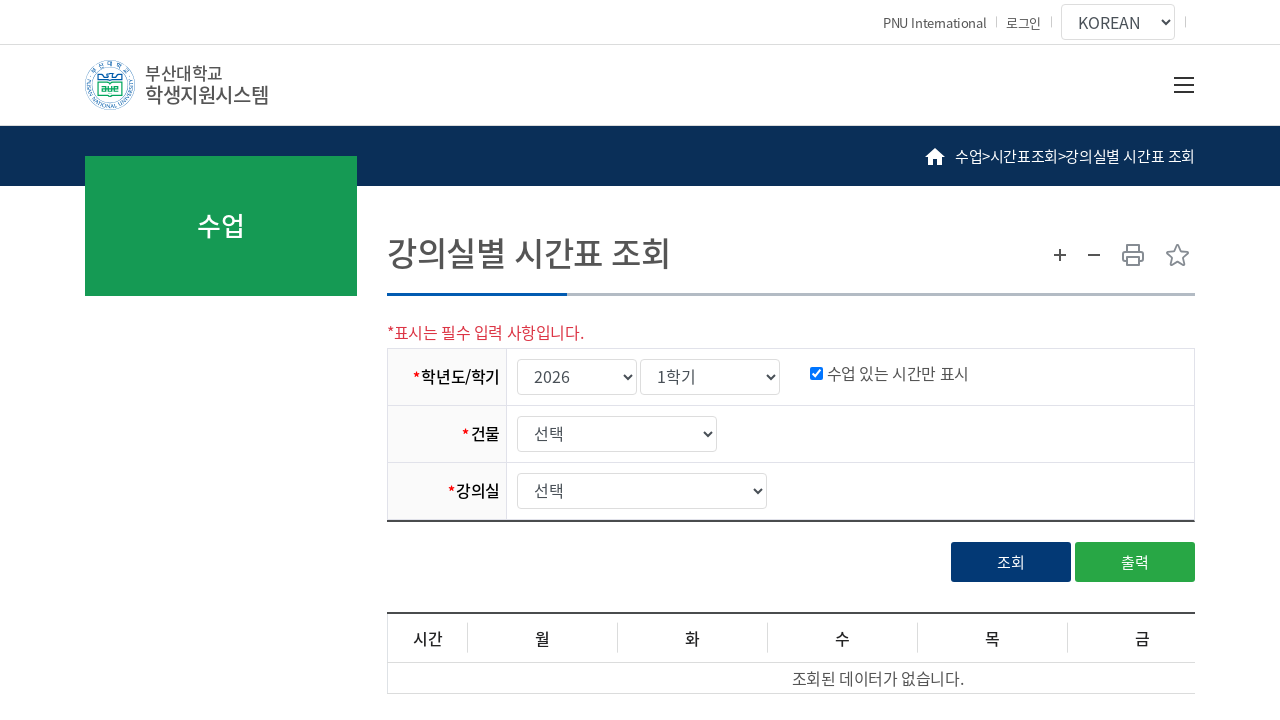

Selected second option from building dropdown on //*[@id="SCH_BLD_CD"]
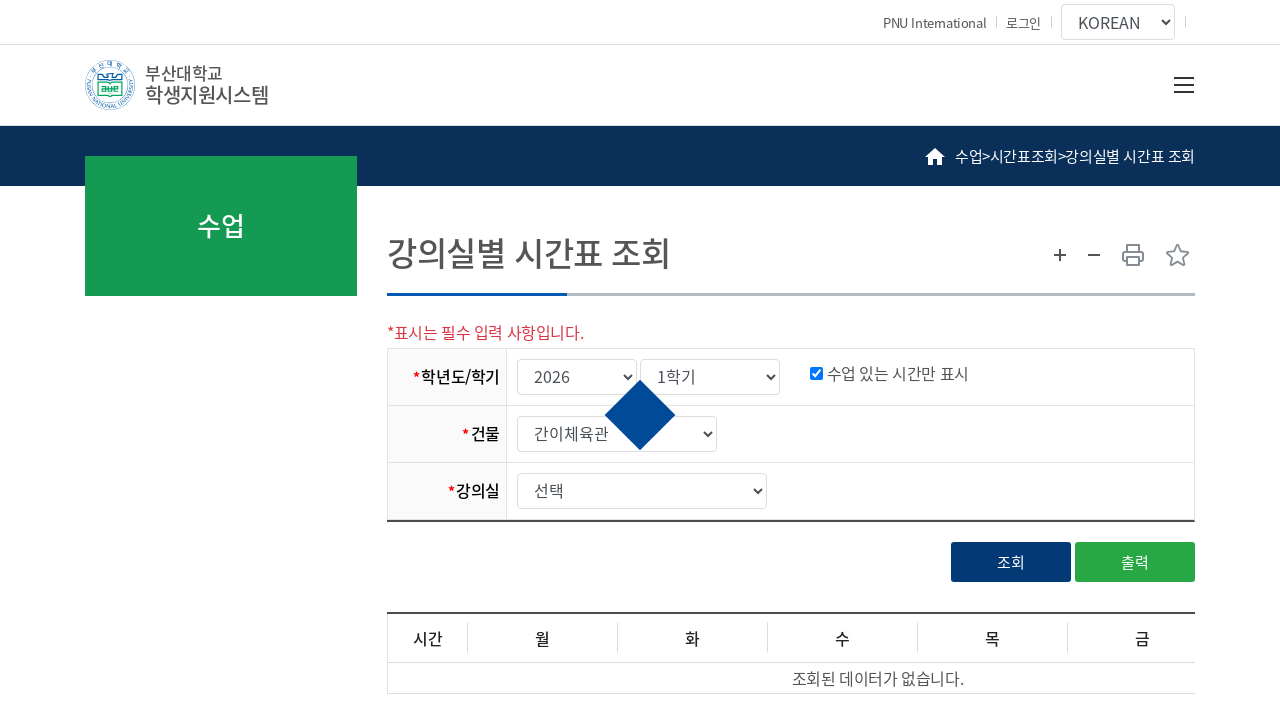

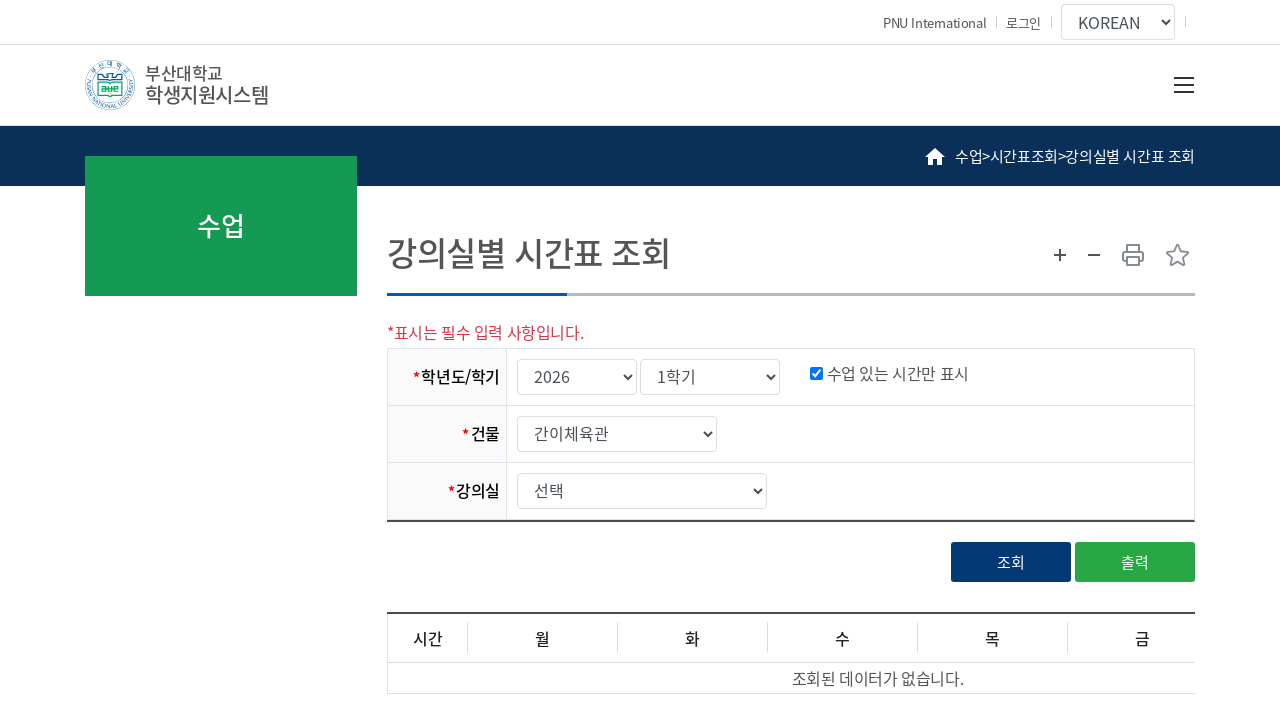